Tests the random.org integer generator by clearing default form values, entering custom parameters (10 numbers between 1-100 in columns of 10), and generating random numbers.

Starting URL: https://www.random.org/integers/

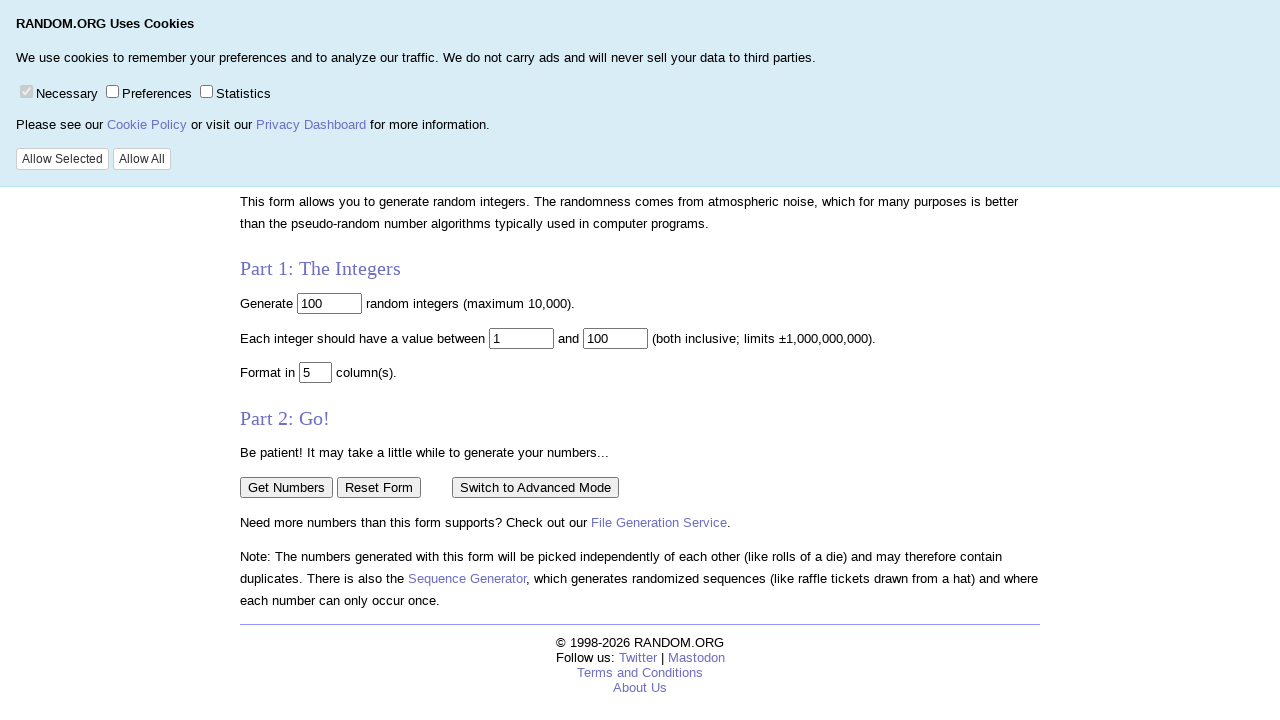

Cleared the 'How many integers' field on xpath=//*[@id='invisible']/form/p[1]/input
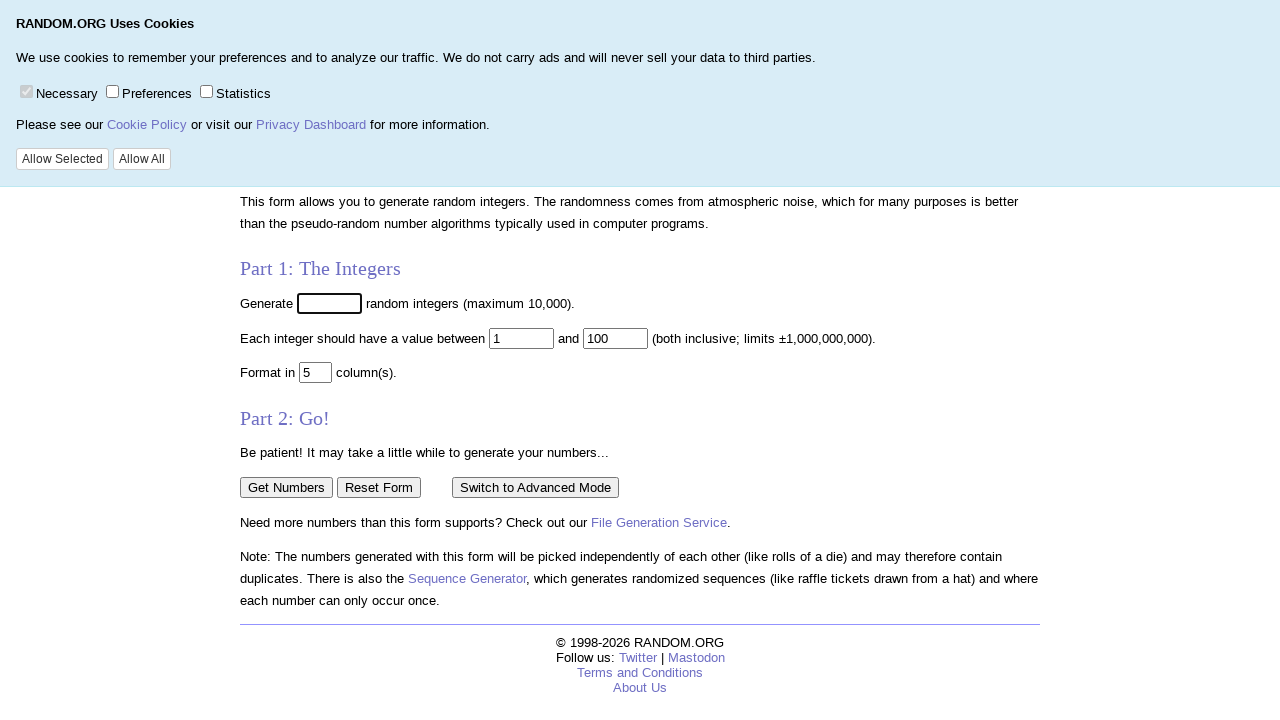

Filled 'How many integers' field with value 10 on //*[@id='invisible']/form/p[1]/input
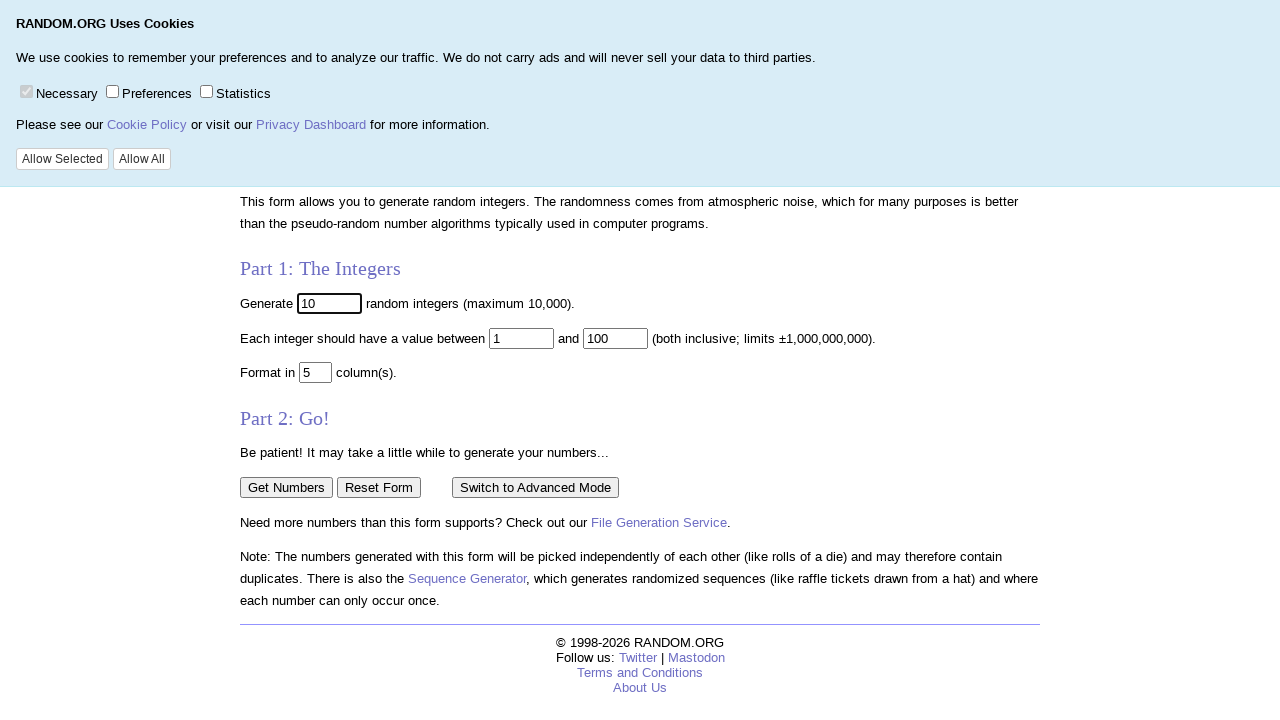

Cleared the minimum value field on xpath=//*[@id='invisible']/form/p[2]/input[1]
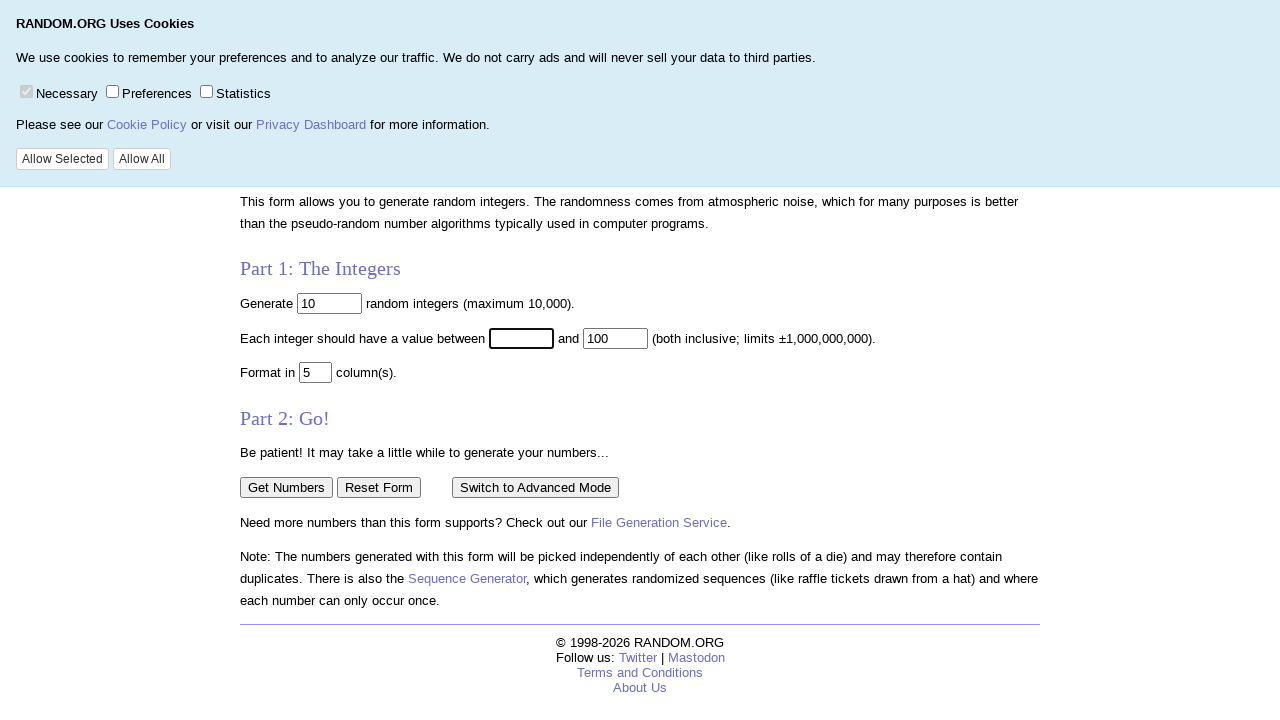

Filled minimum value field with 1 on //*[@id='invisible']/form/p[2]/input[1]
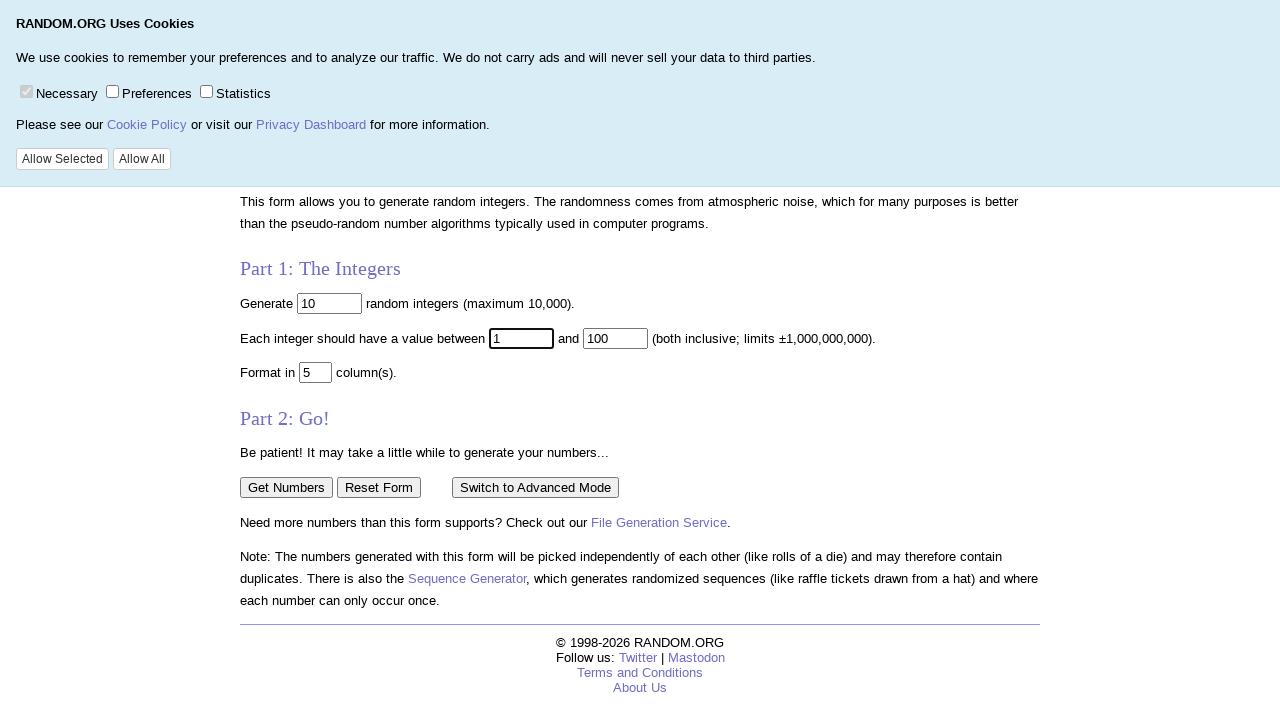

Cleared the maximum value field on xpath=//*[@id='invisible']/form/p[2]/input[2]
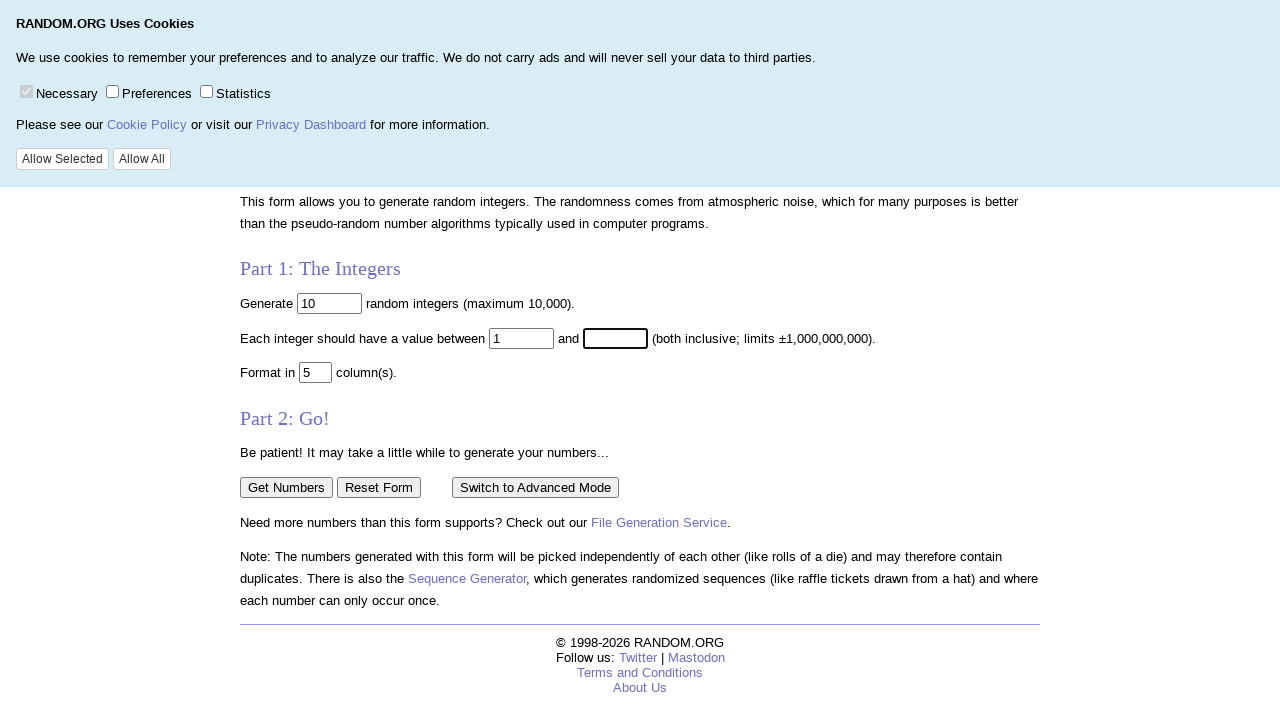

Filled maximum value field with 100 on //*[@id='invisible']/form/p[2]/input[2]
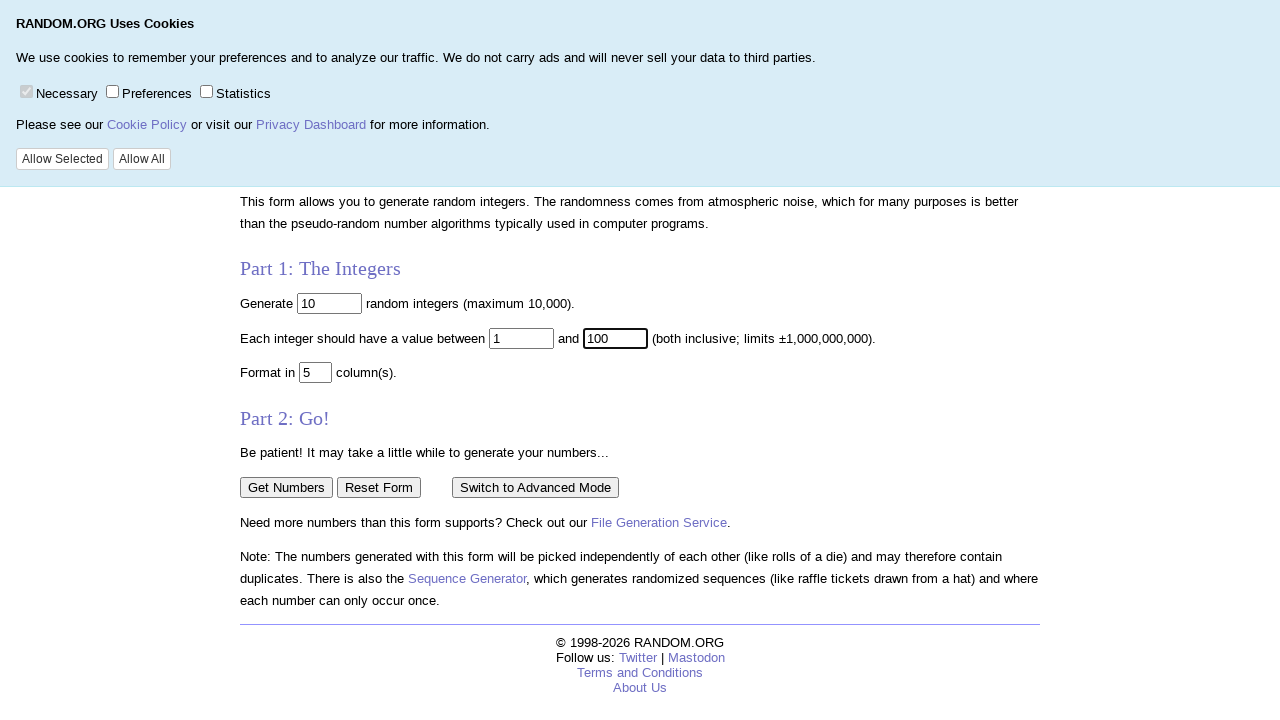

Cleared the columns field on xpath=//*[@id='invisible']/form/p[3]/input
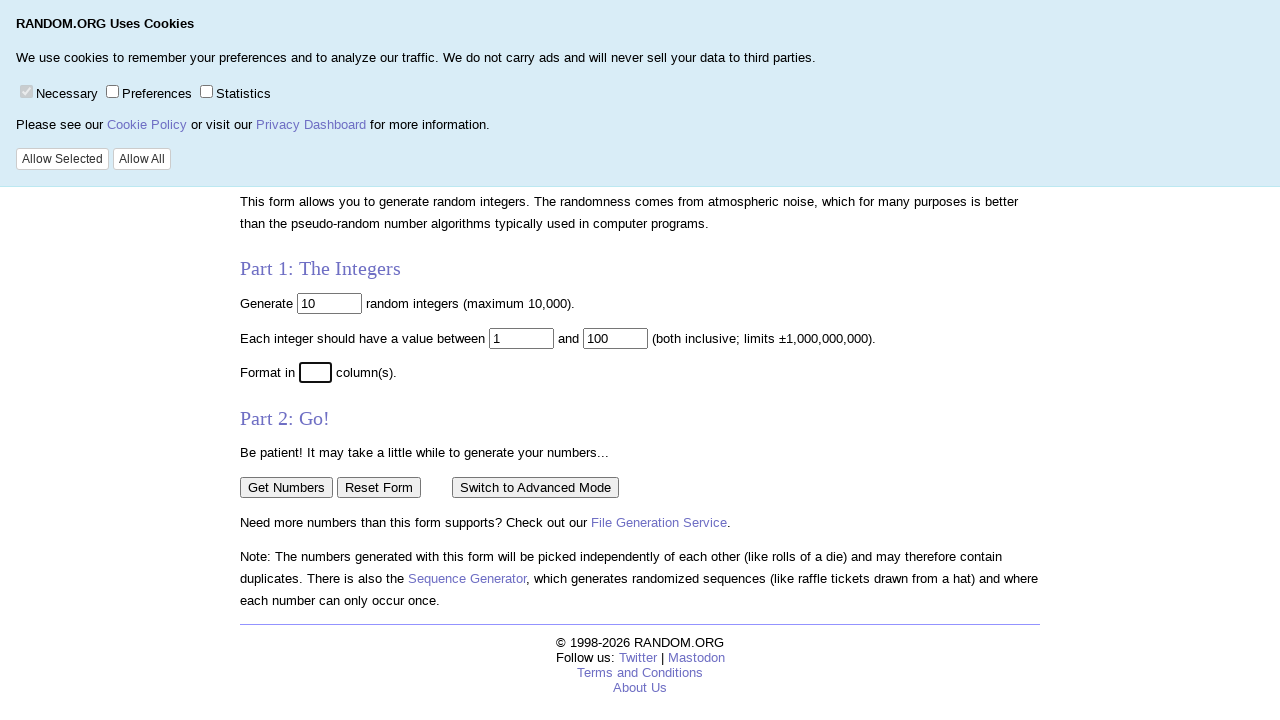

Filled columns field with value 10 on //*[@id='invisible']/form/p[3]/input
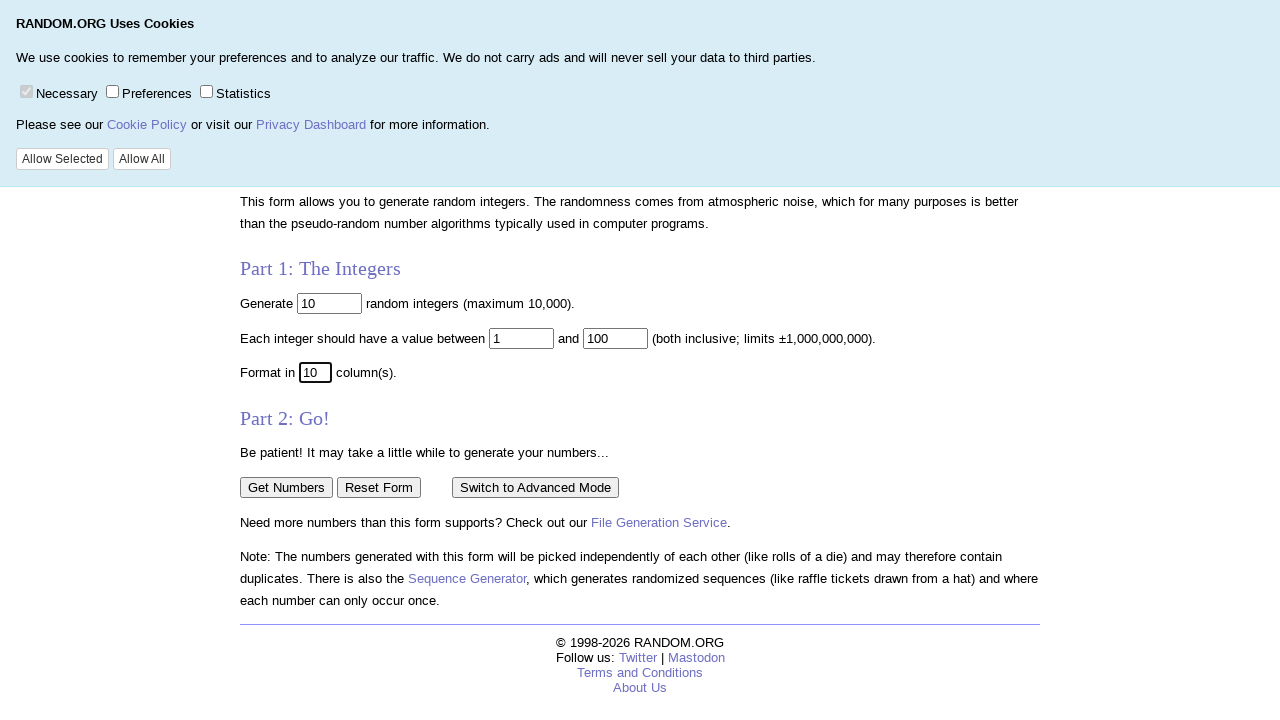

Clicked the generate button to create random integers at (286, 487) on xpath=//*[@id='invisible']/form/p[5]/input[1]
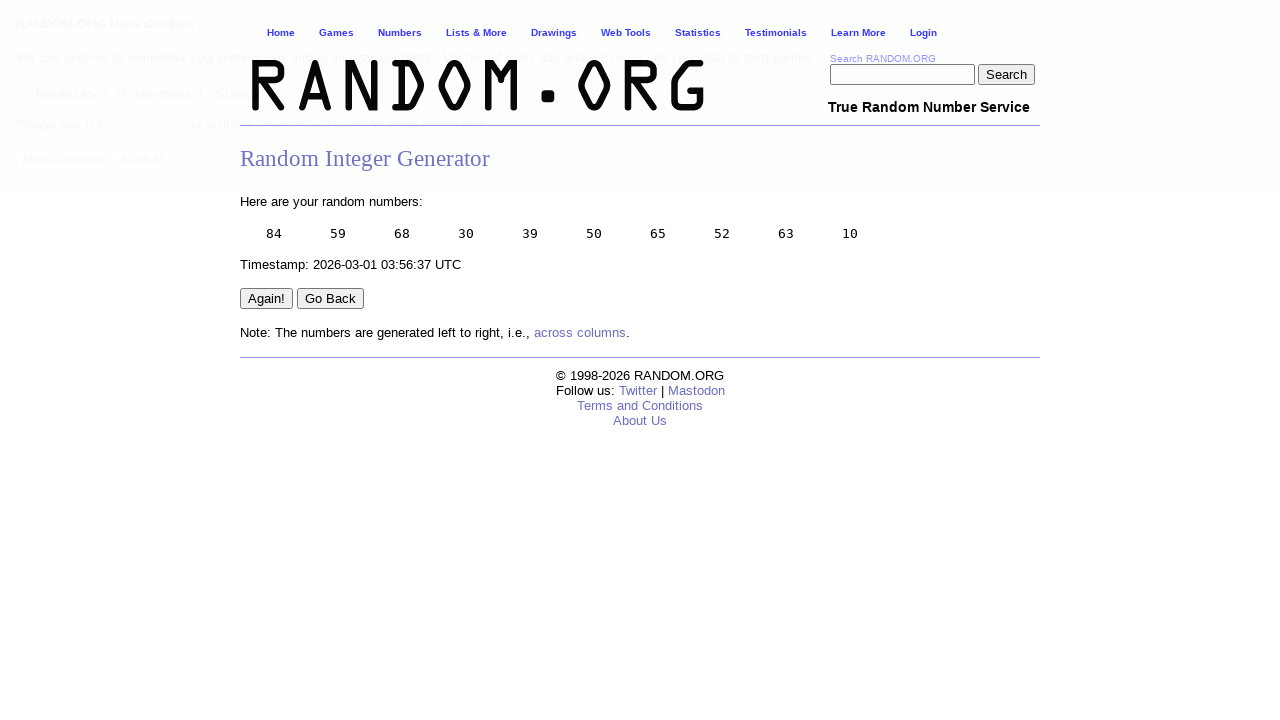

Random integer results loaded and displayed
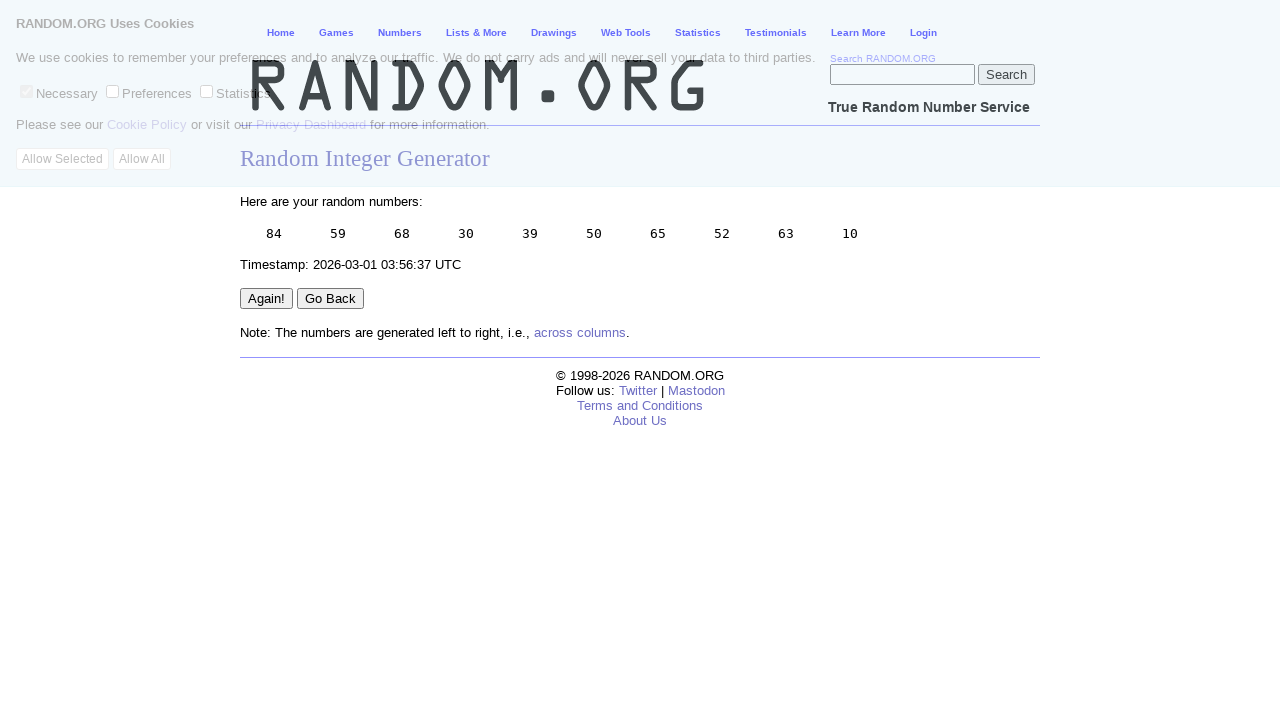

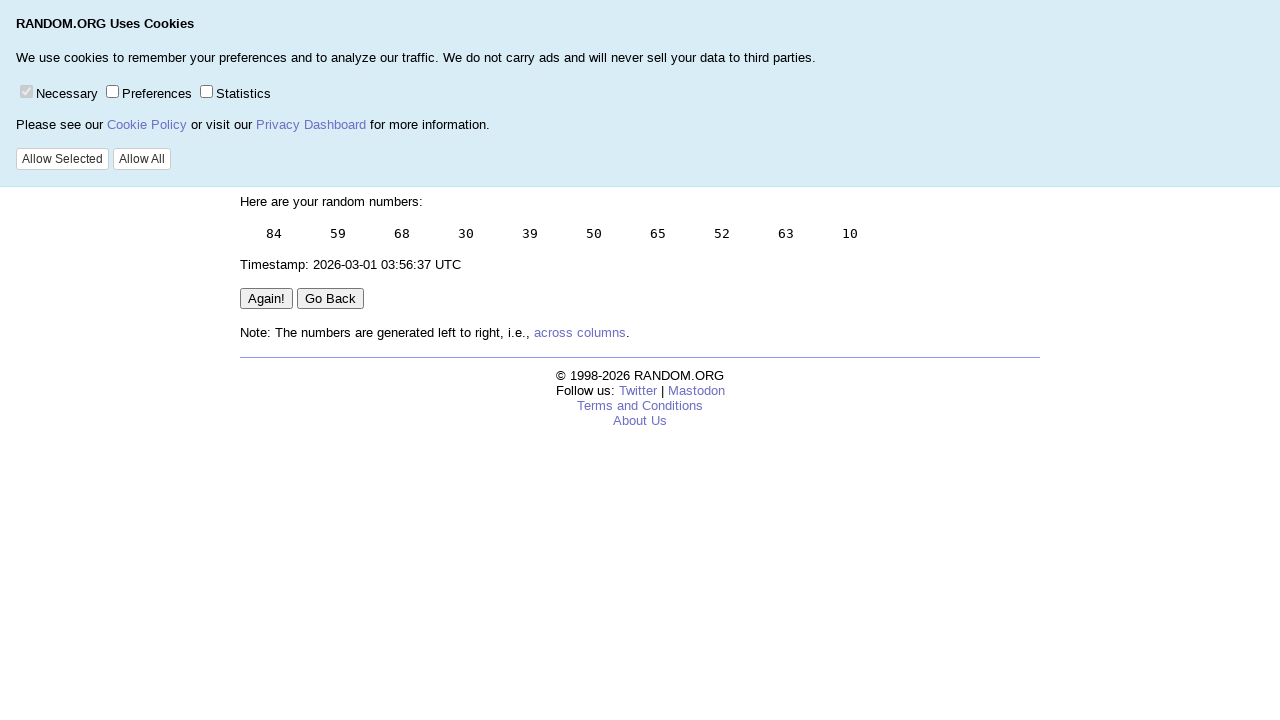